Tests an explicit wait scenario where the script waits for a price to change to "100", clicks a book button, calculates a mathematical answer based on a displayed value, submits the answer, and handles an alert dialog.

Starting URL: http://suninjuly.github.io/explicit_wait2.html

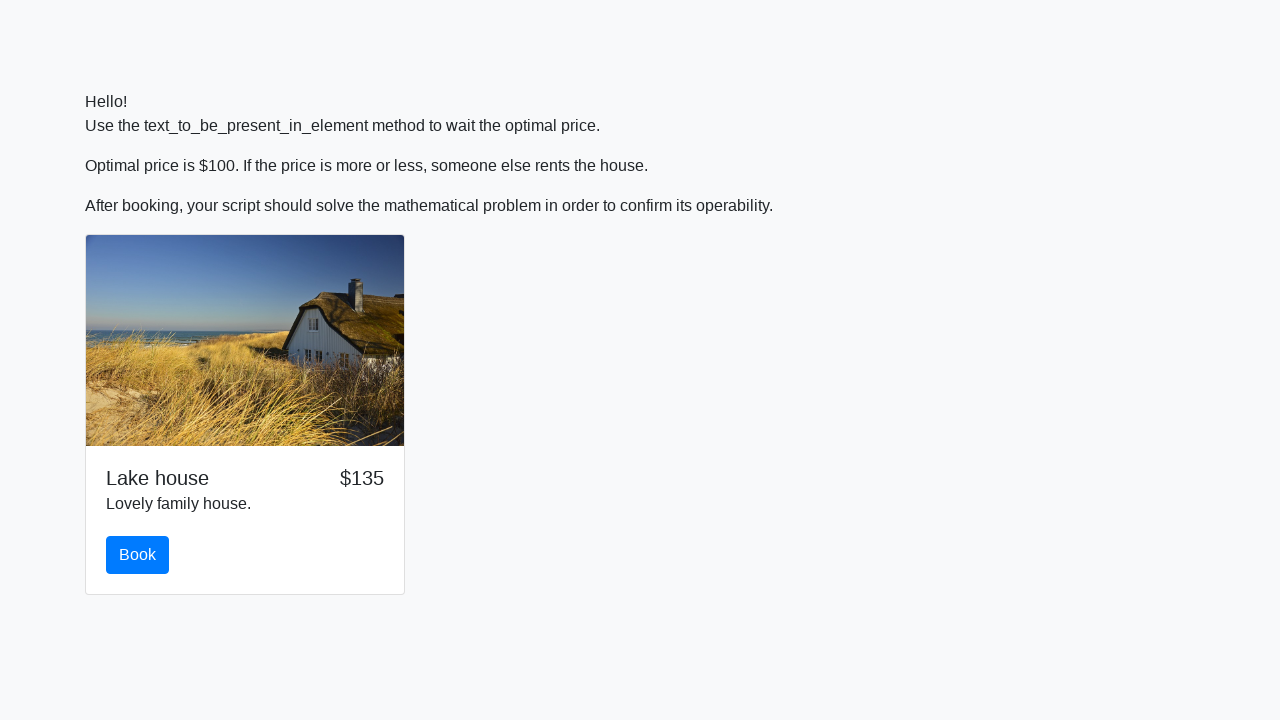

Waited for price element to display '100'
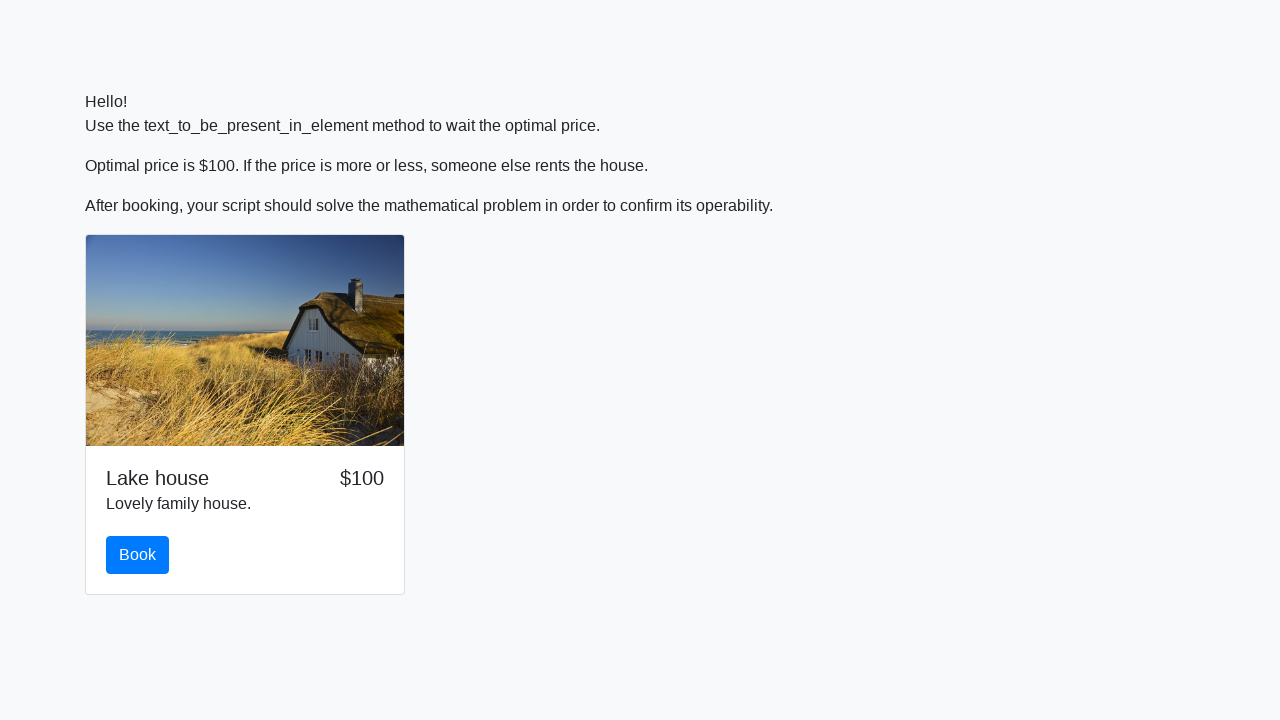

Clicked the book button at (138, 555) on #book
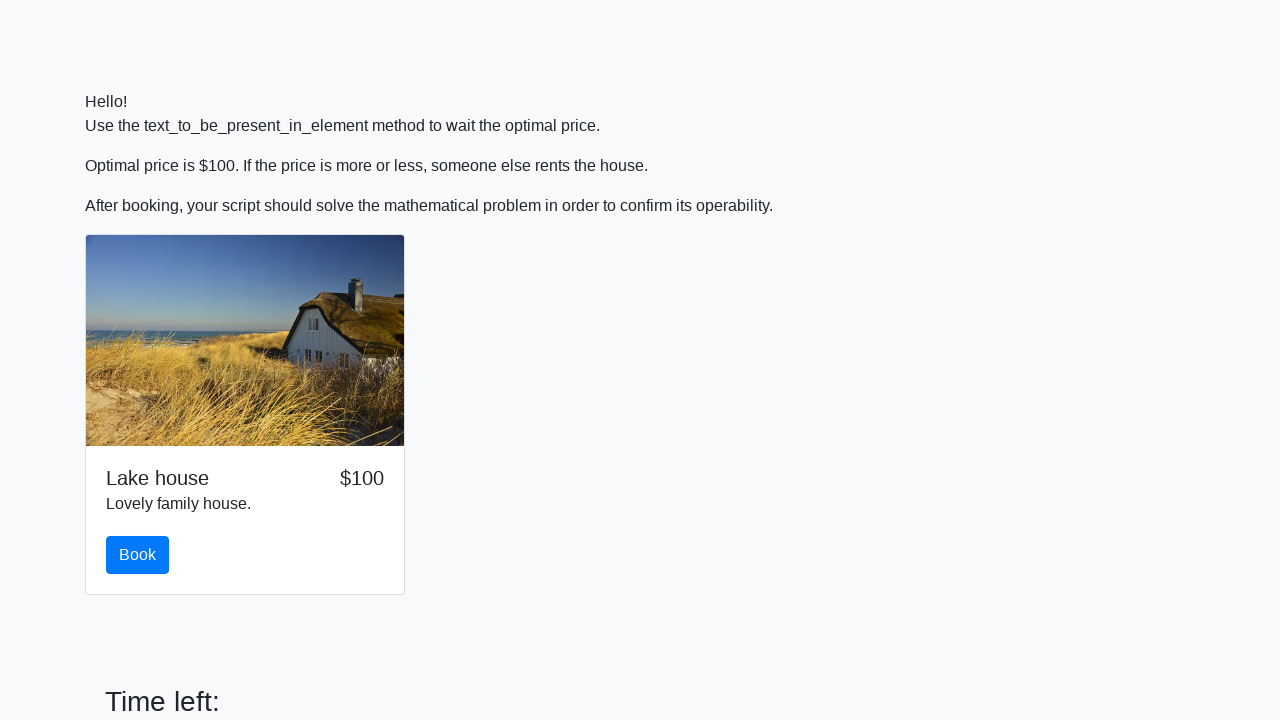

Retrieved input value from span: 385
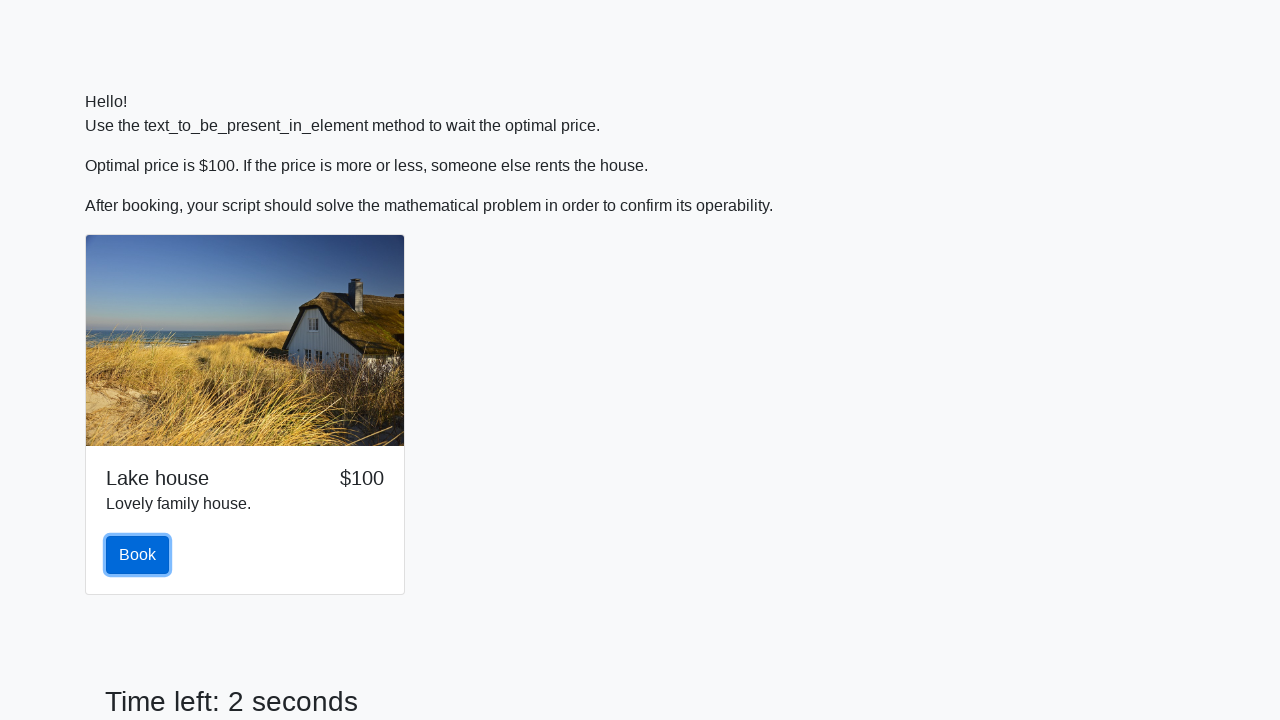

Calculated mathematical answer: 2.472861369632214
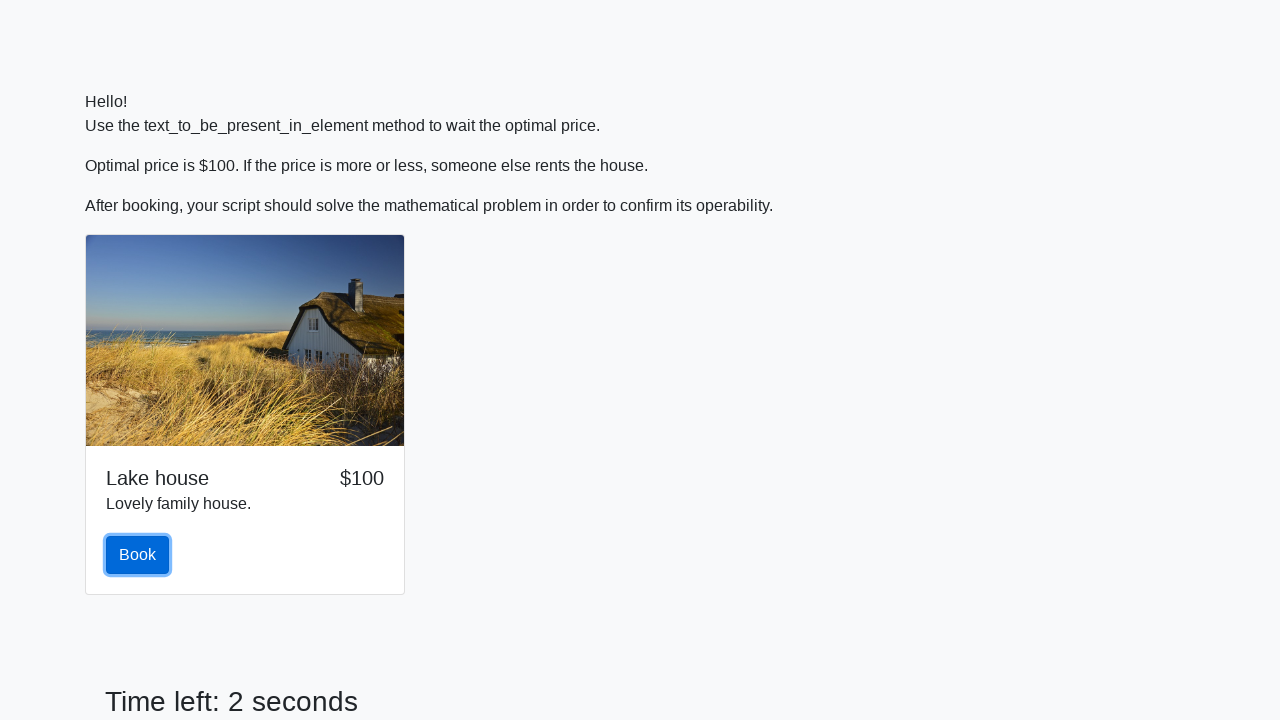

Filled answer field with calculated value: 2.472861369632214 on #answer
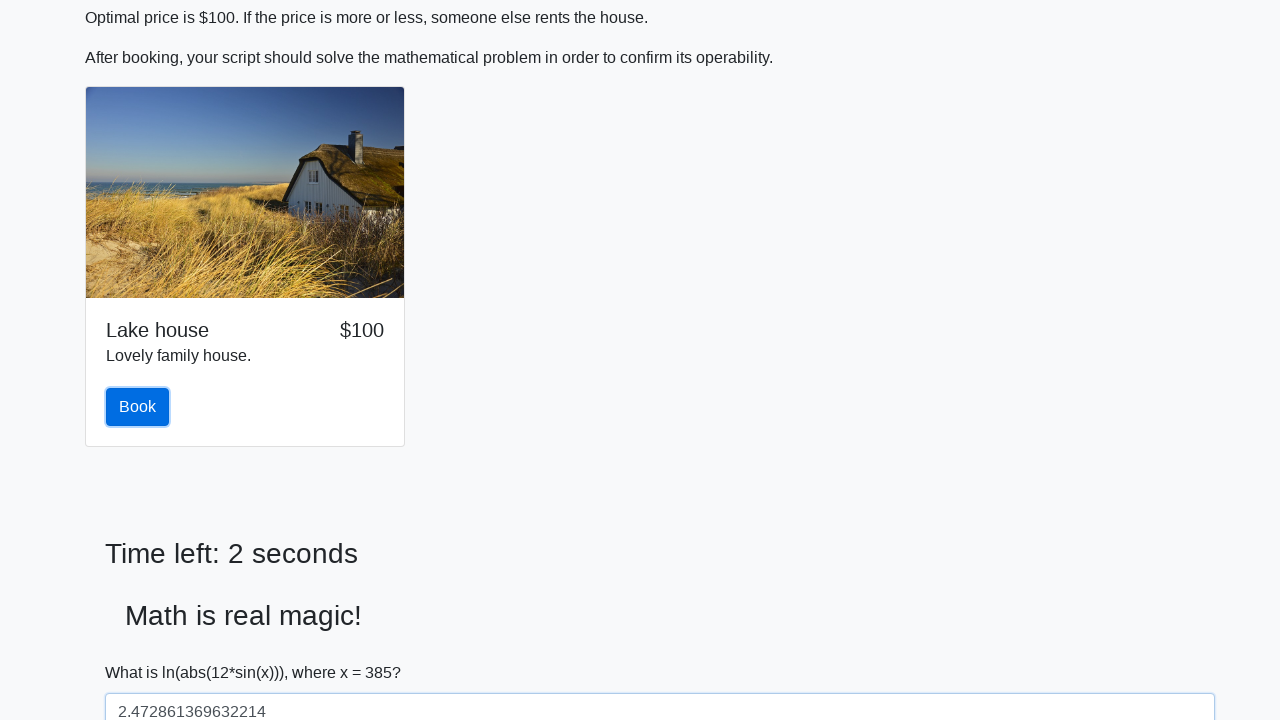

Clicked the solve/submit button at (143, 651) on #solve
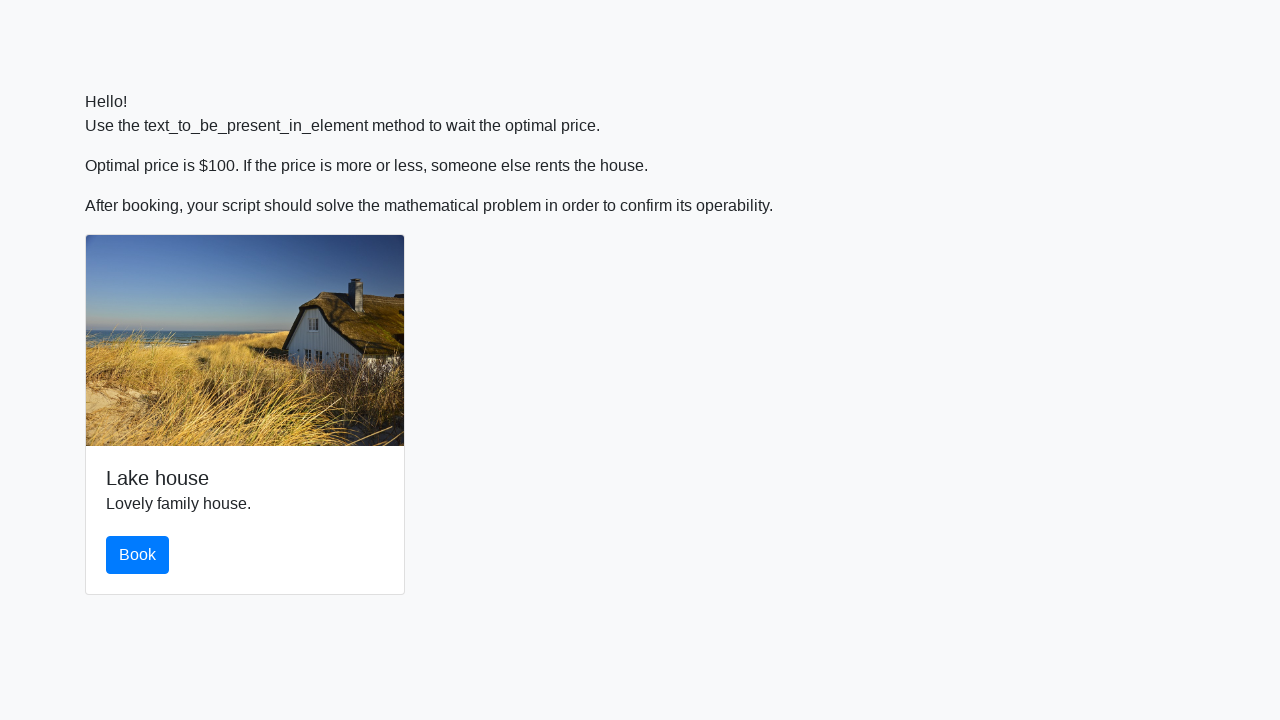

Set up dialog handler to accept alerts
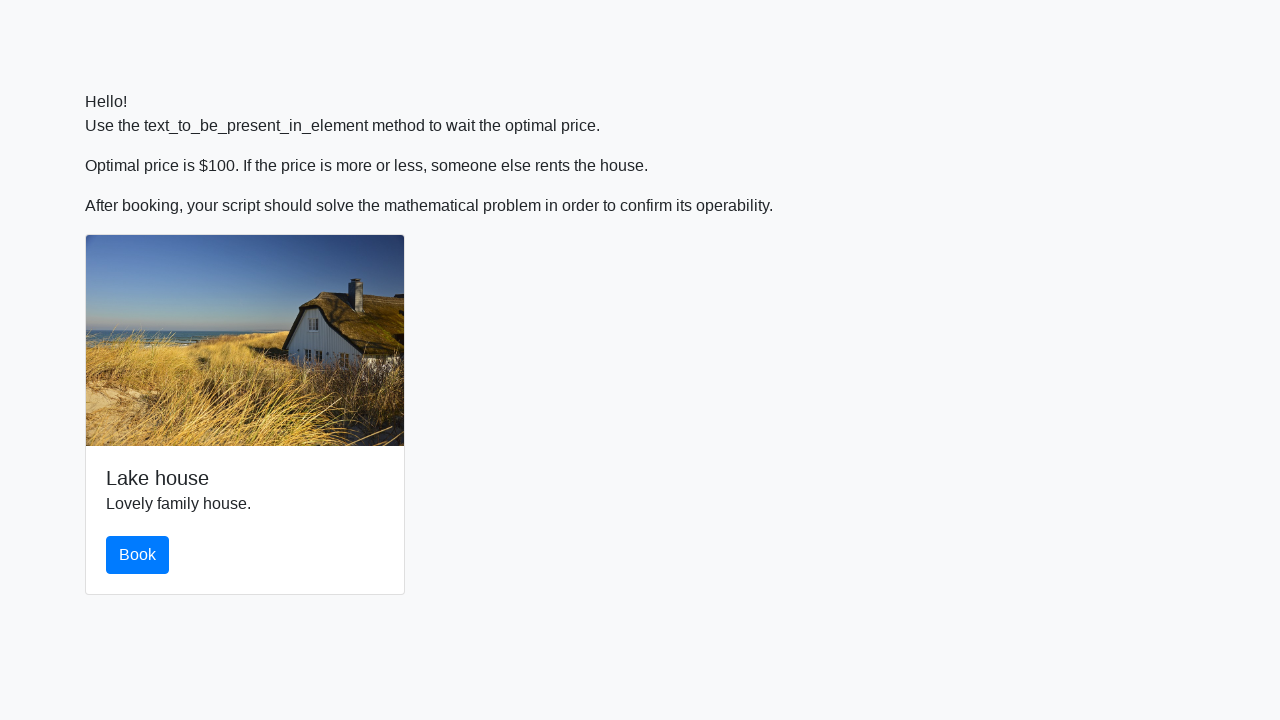

Waited 1000ms for alert to be processed
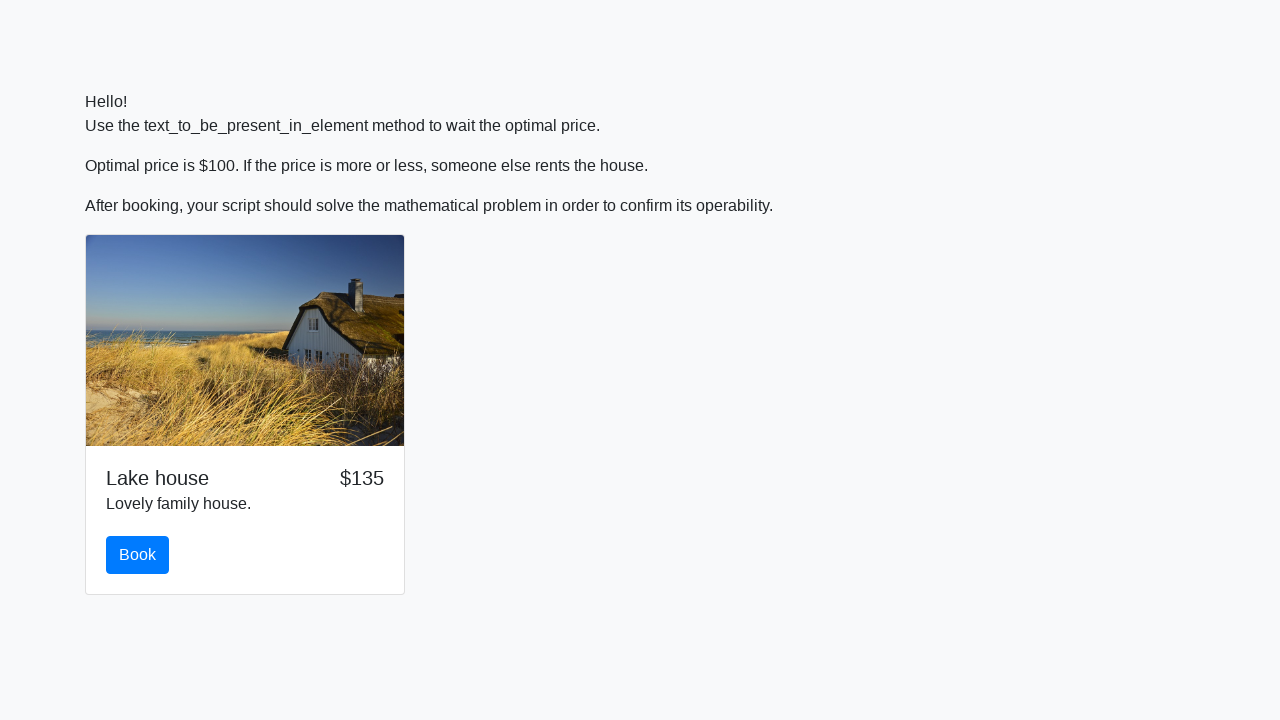

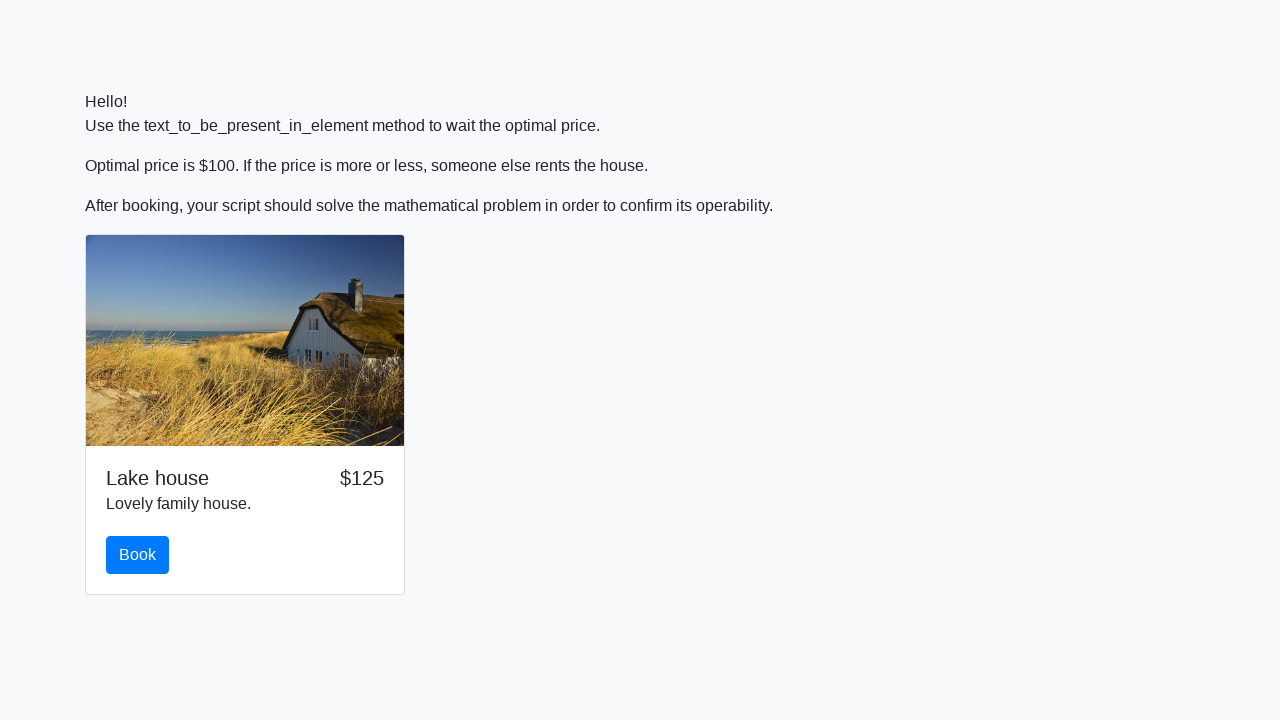